Tests the Automation Exercise e-commerce website by validating the homepage logo is displayed, verifying the page title, navigating to the Products page, and checking that the discount image and "ALL PRODUCTS" text are visible.

Starting URL: https://automationexercise.com

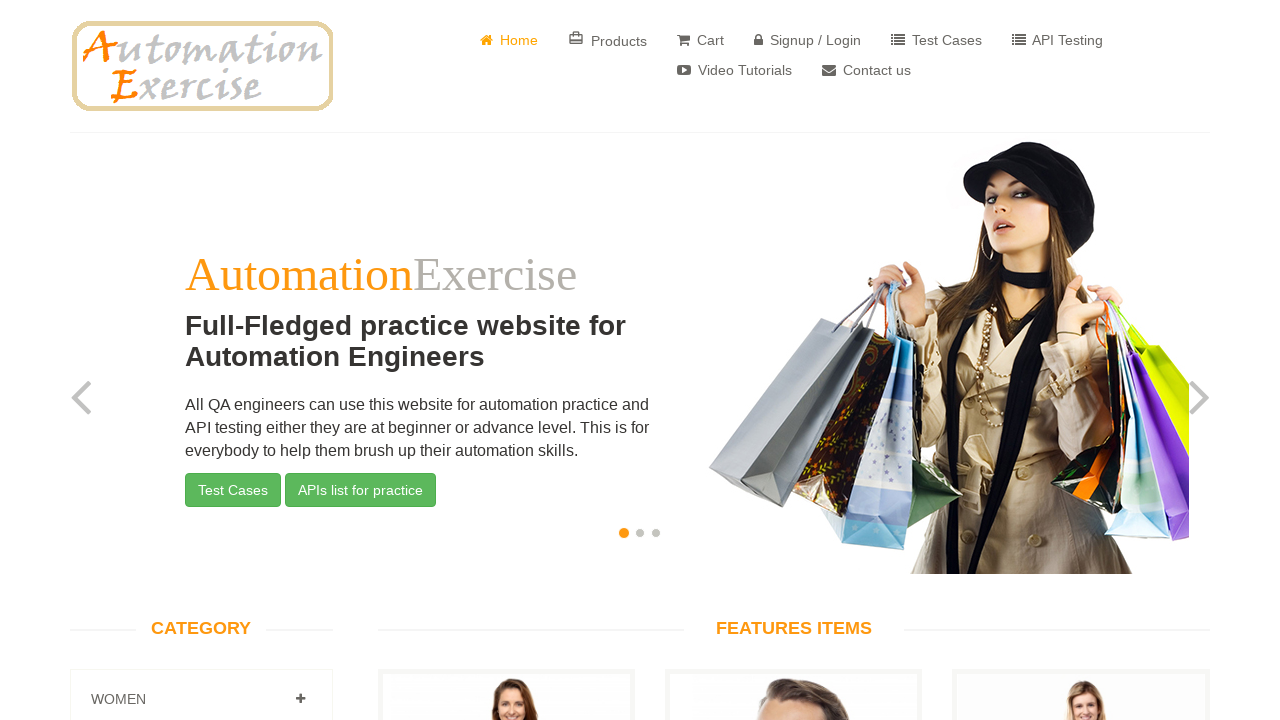

Located homepage logo element
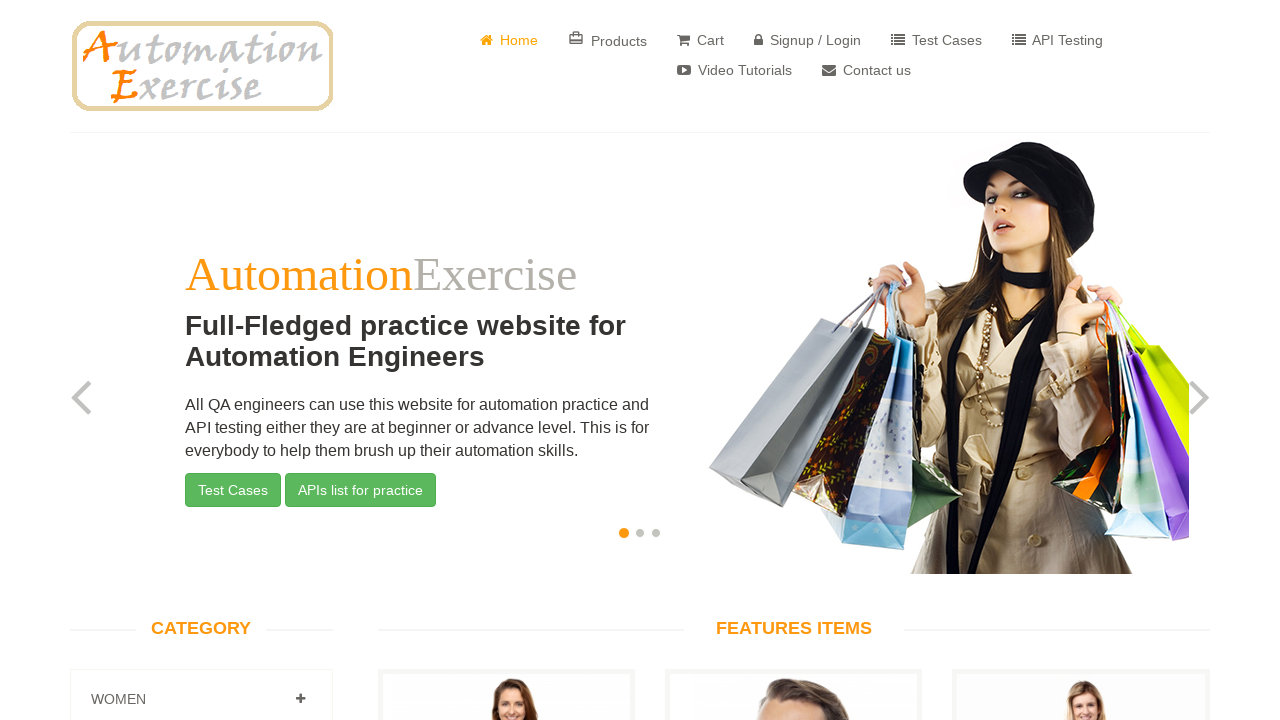

Validated that homepage logo is visible
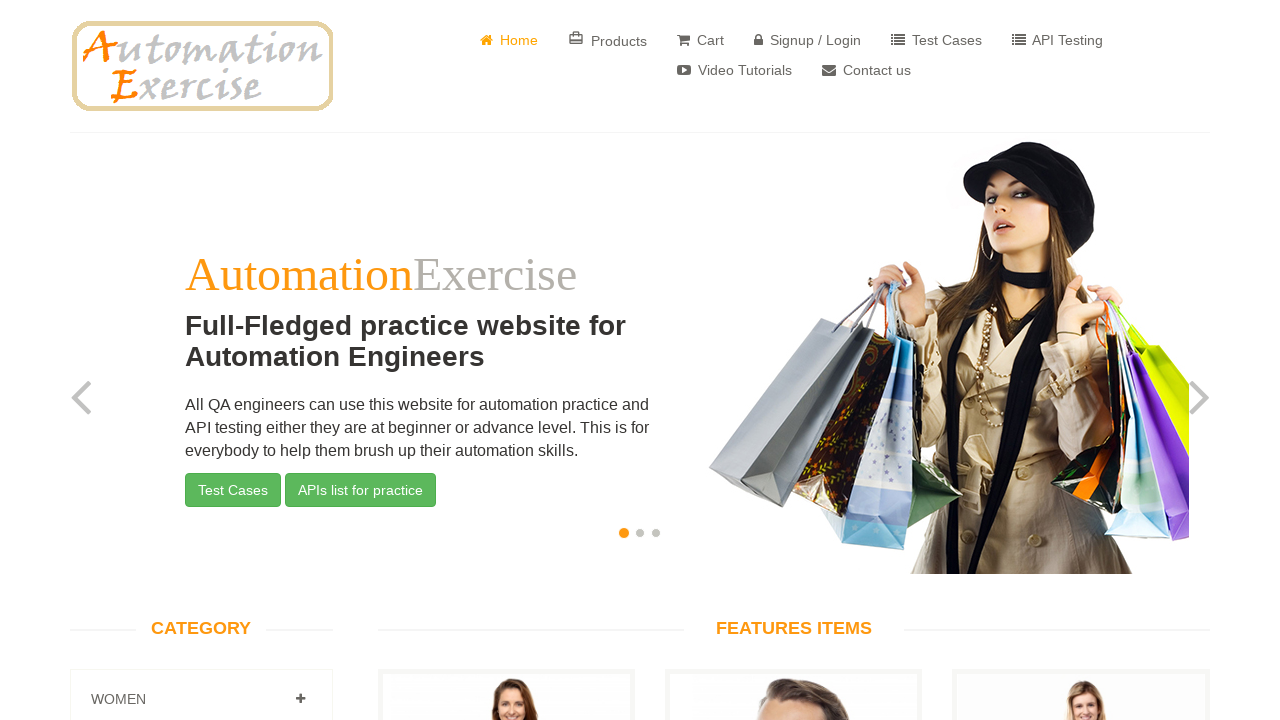

Validated page title is 'Automation Exercise'
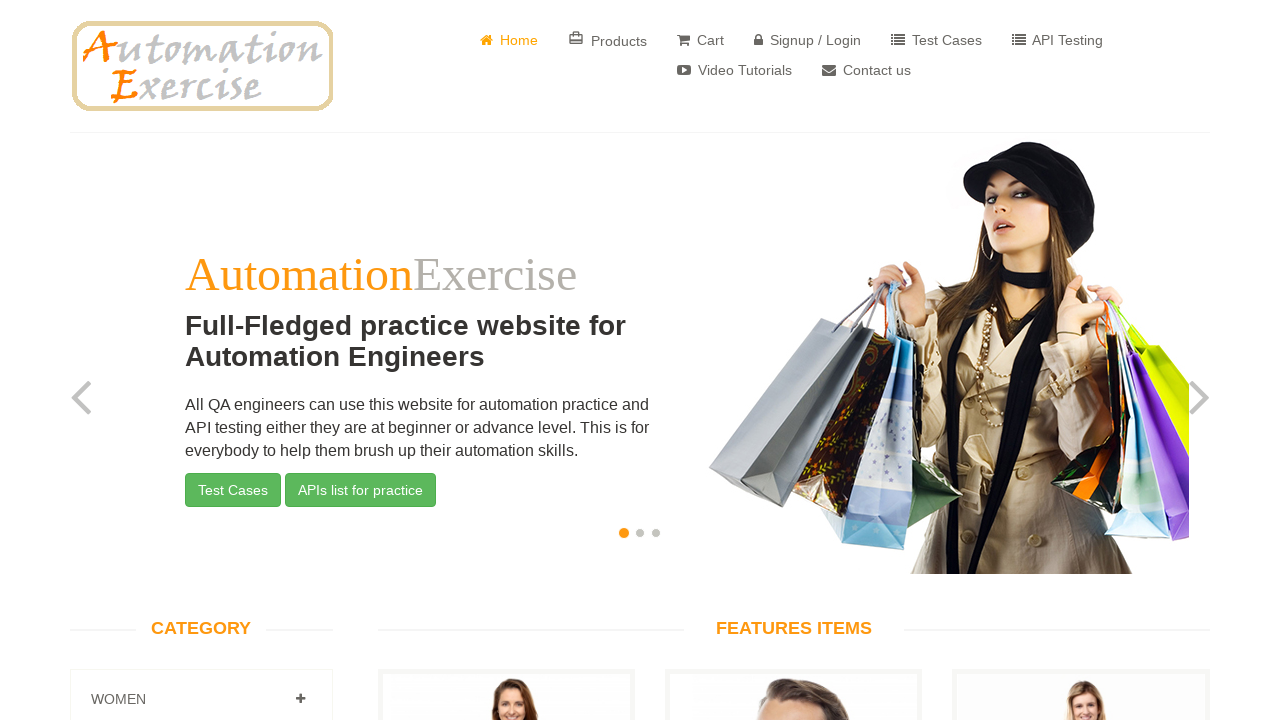

Clicked navigation link to Products page at (608, 40) on a[href='/products']
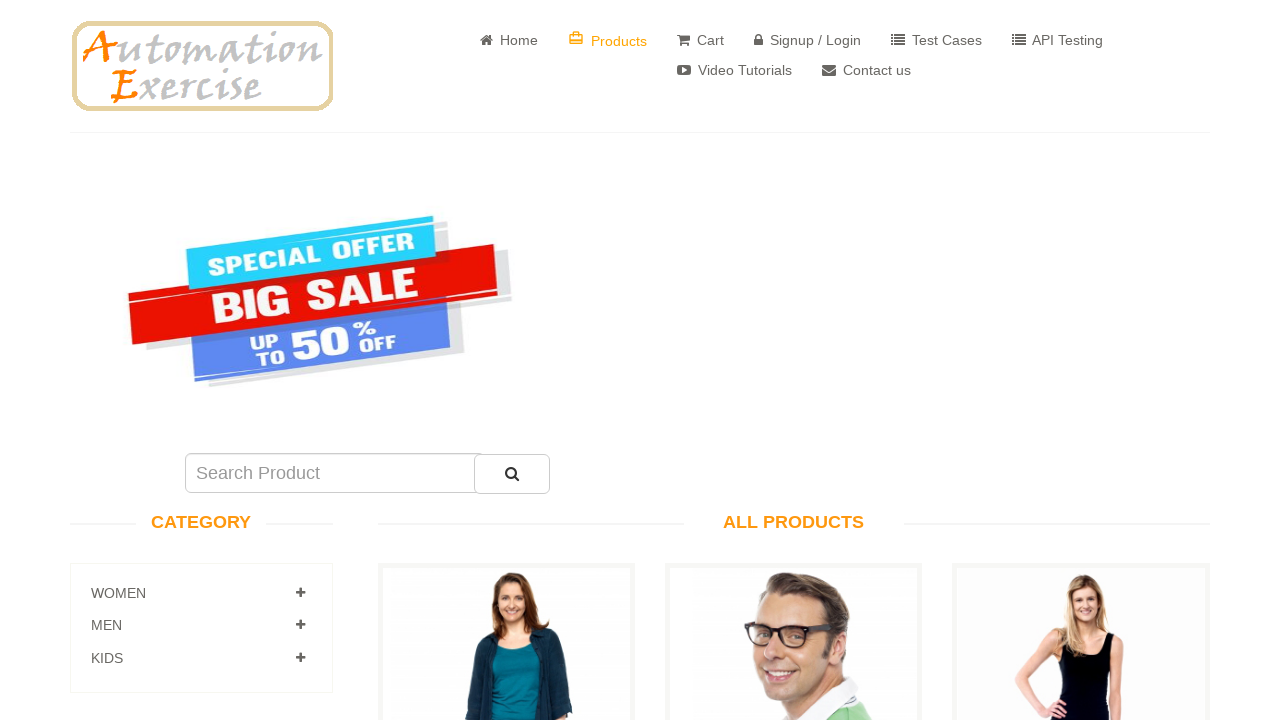

Located discount image element on Products page
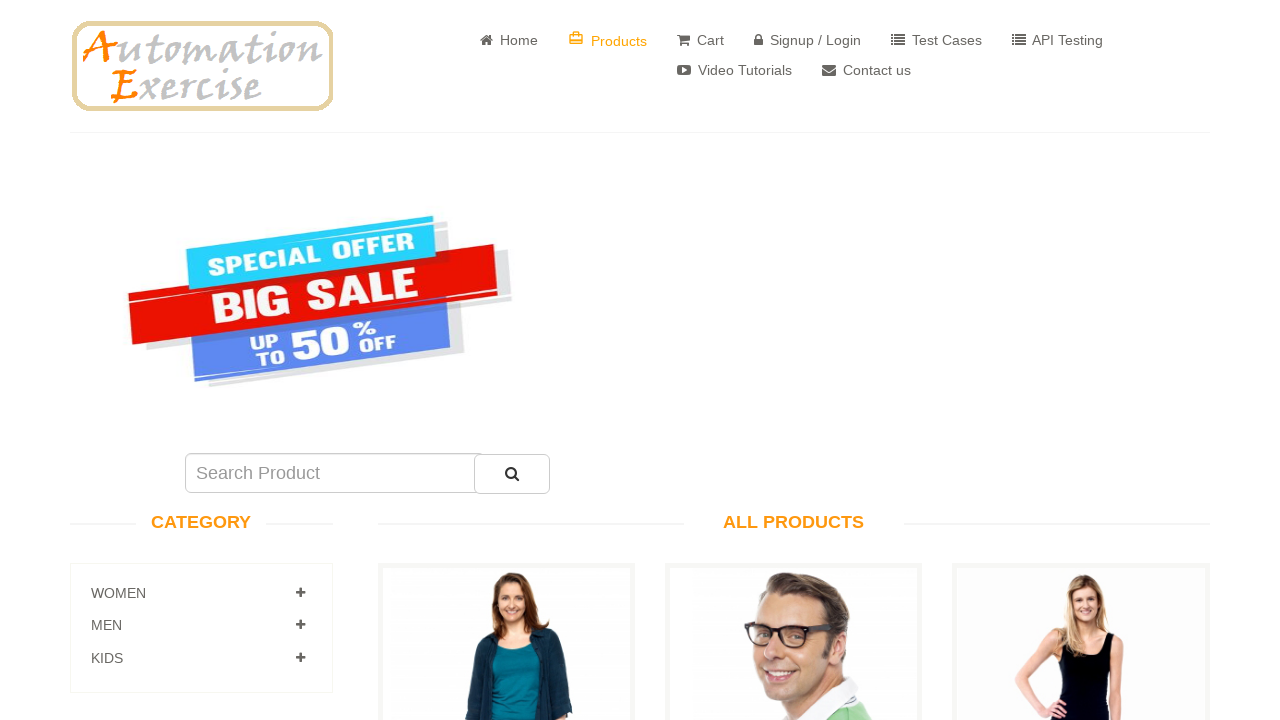

Waited for discount image to become visible
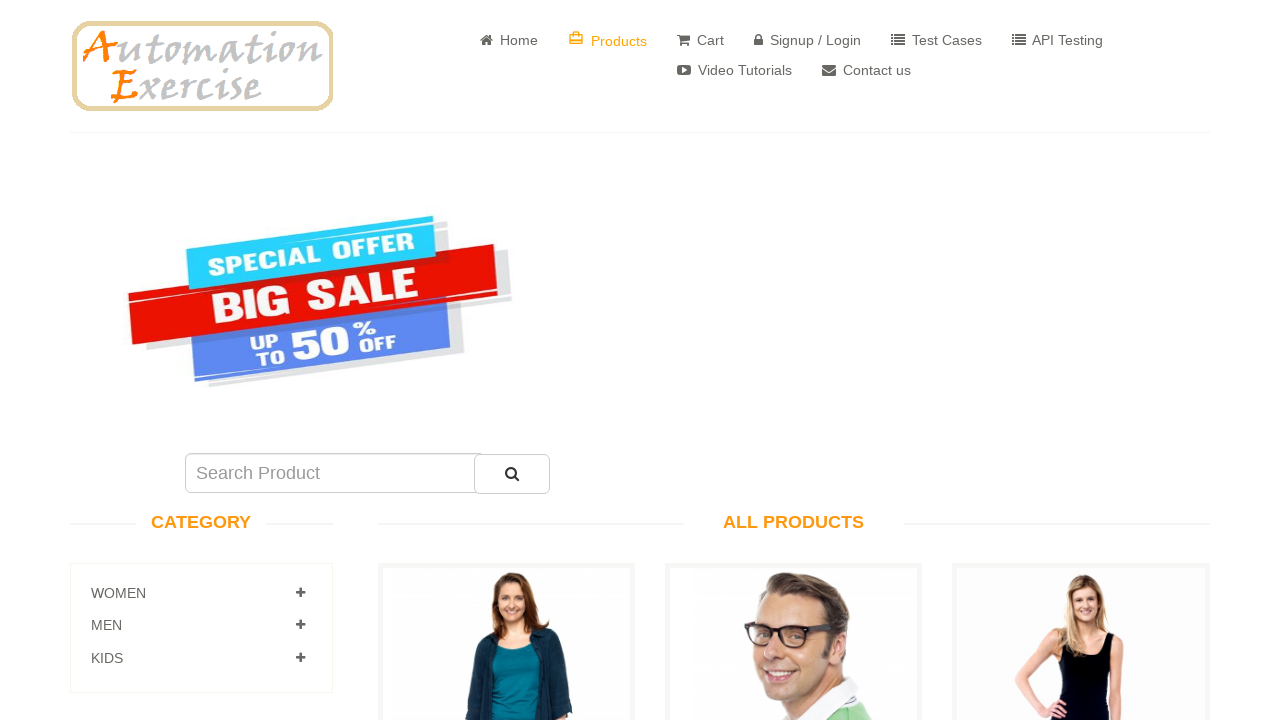

Validated that discount image is visible
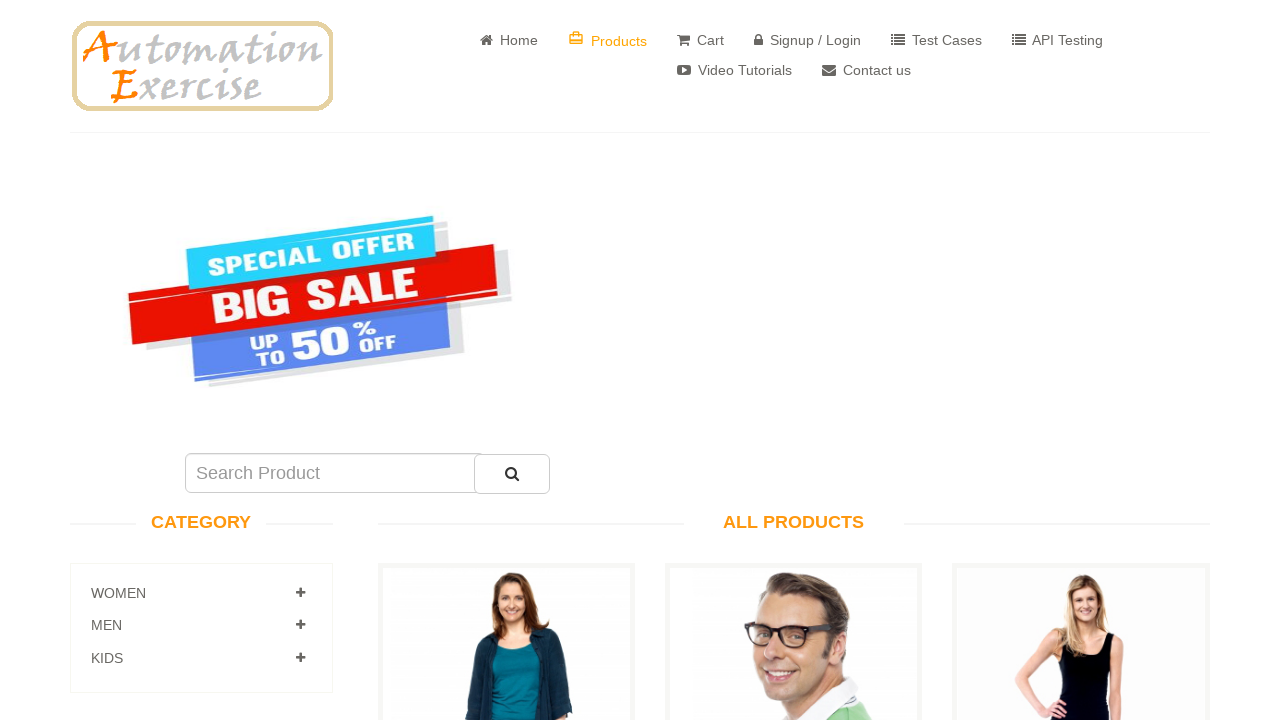

Located 'ALL PRODUCTS' text element
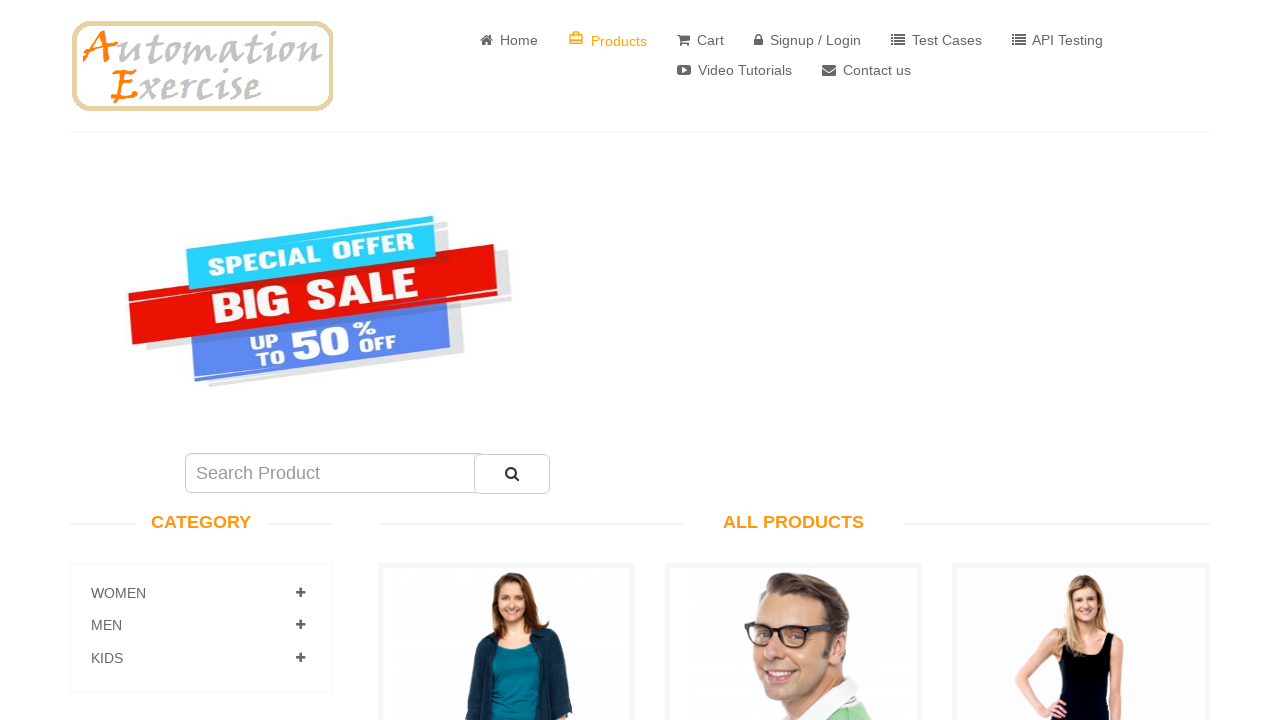

Validated that 'ALL PRODUCTS' text is visible
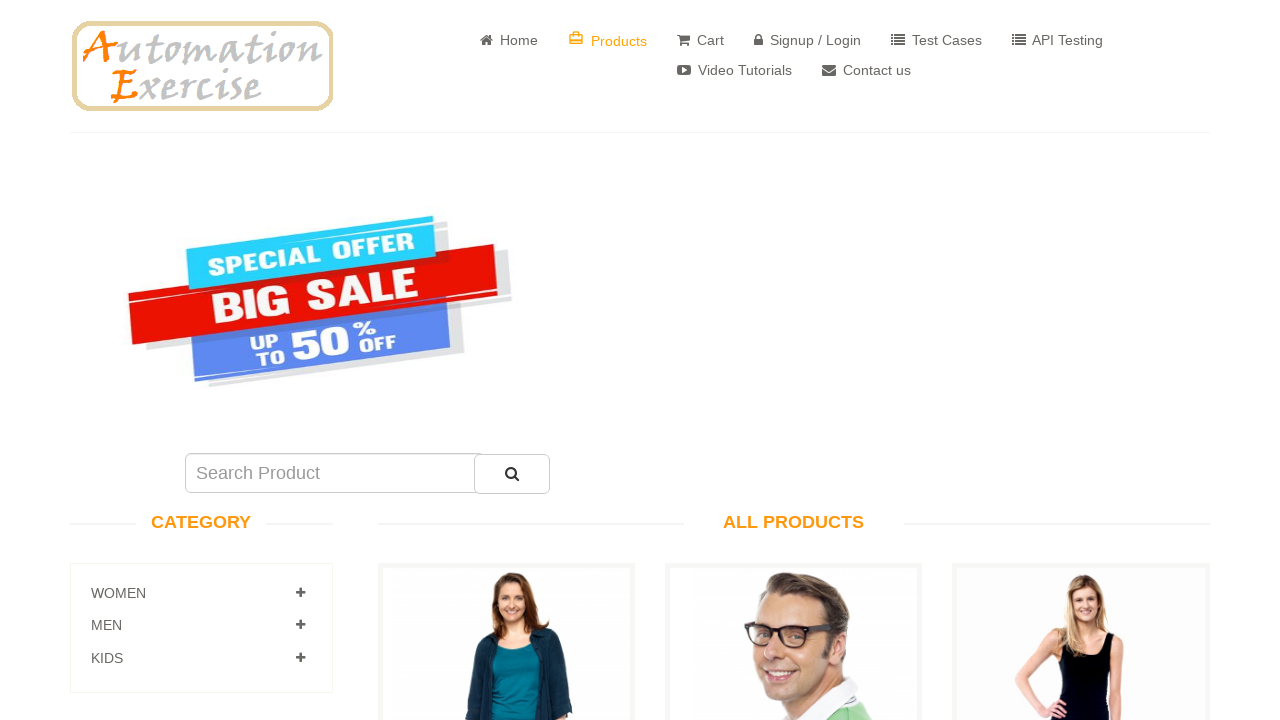

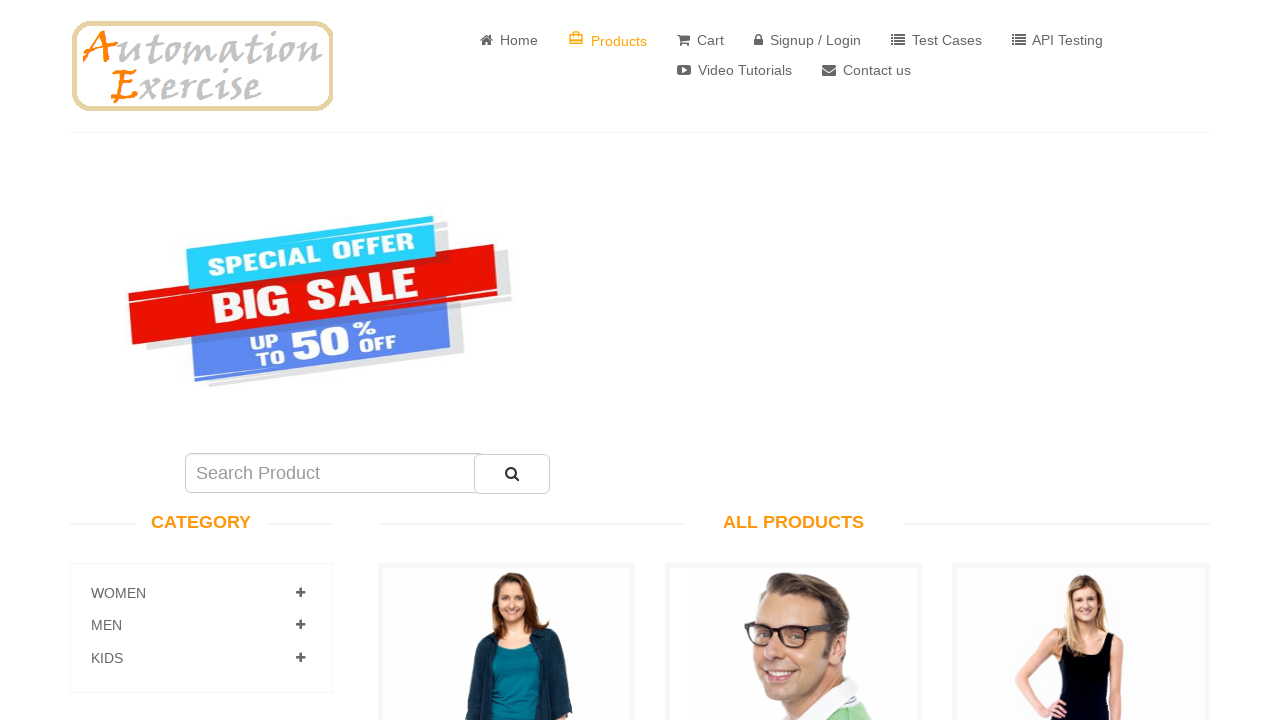